Tests multiple window handling by clicking a button that opens multiple windows, iterating through them to find a specific window titled "Web Table", and filling a filter field on that page

Starting URL: https://www.leafground.com/window.xhtml

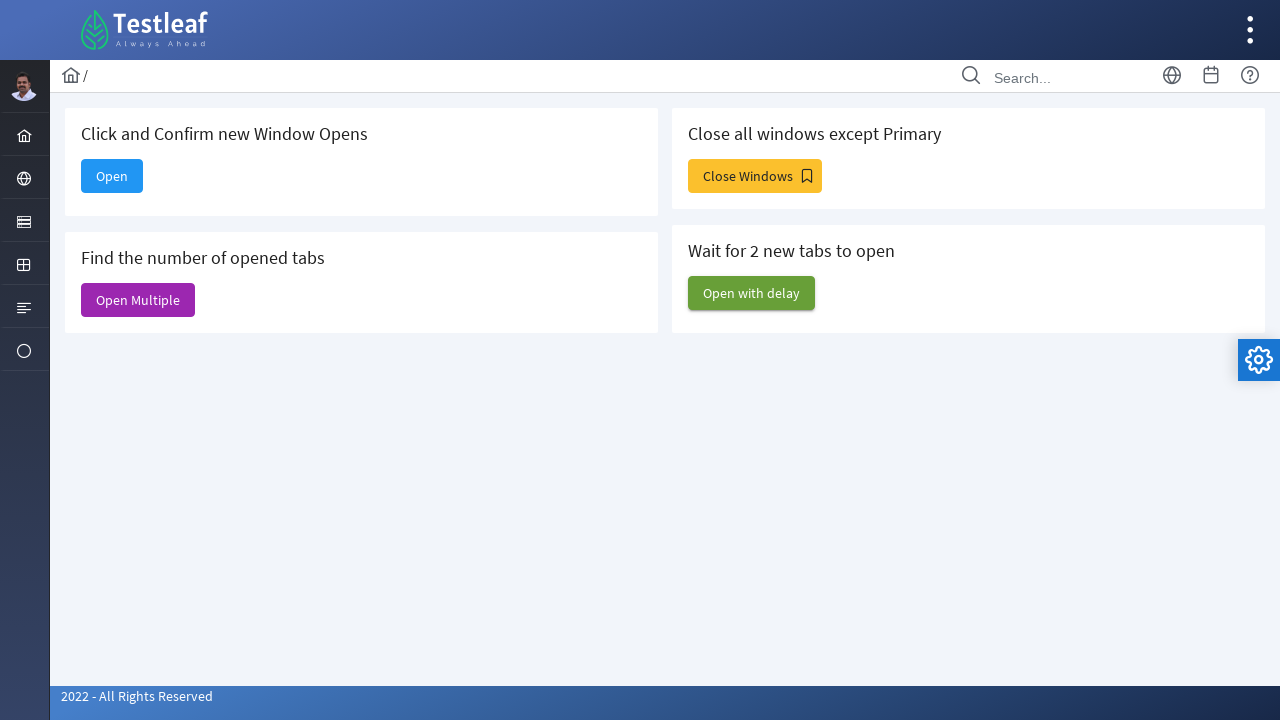

Clicked 'Open Multiple' button to open multiple windows at (138, 300) on xpath=//span[text()='Open Multiple']
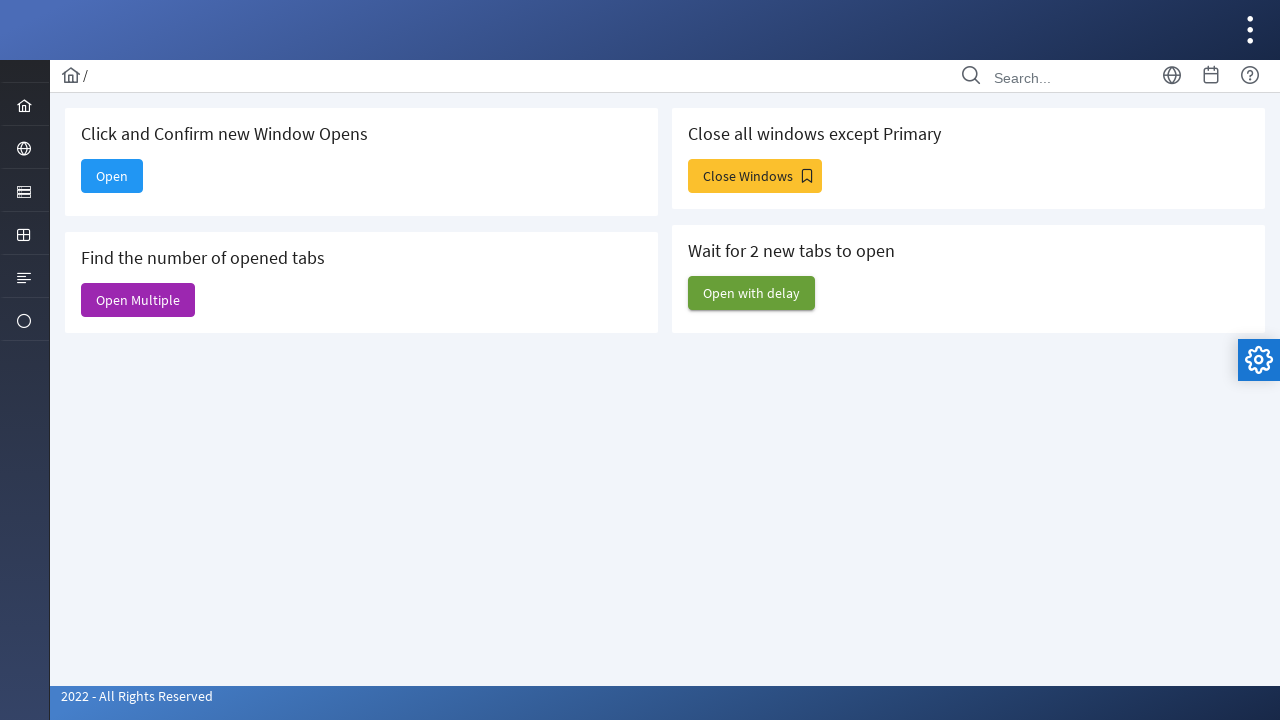

Obtained reference to newly opened page
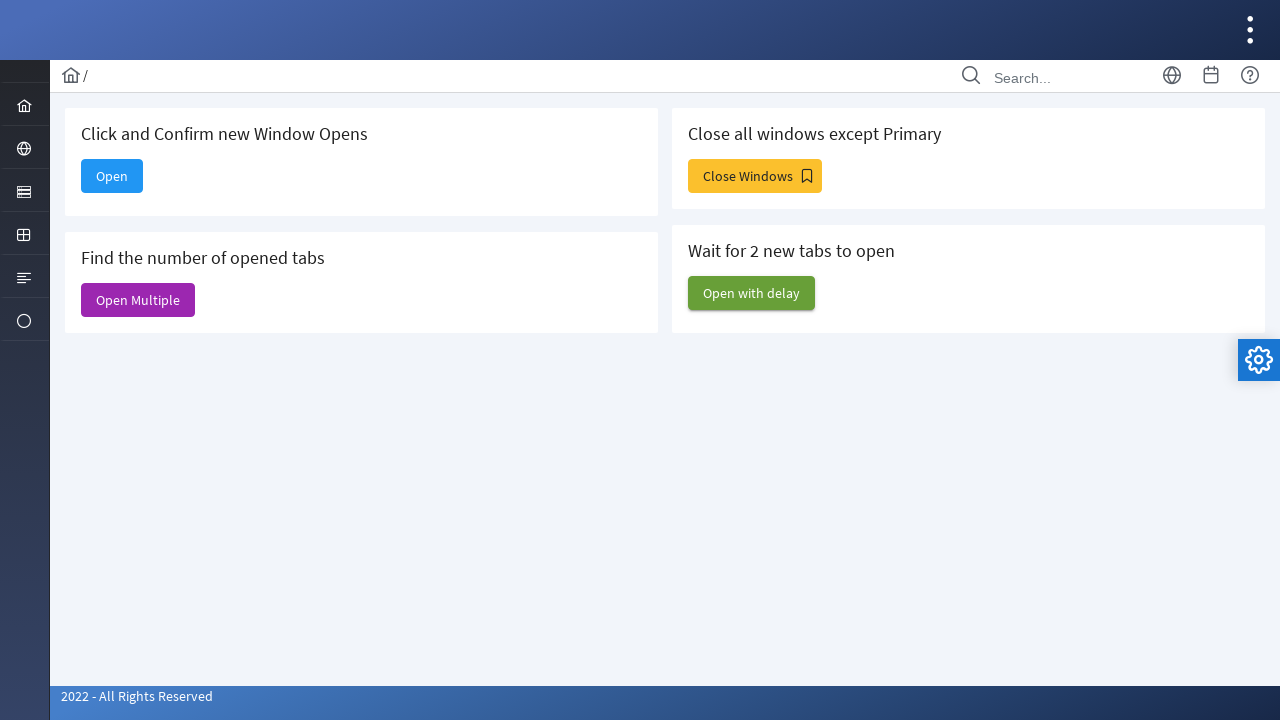

Retrieved all pages from browser context
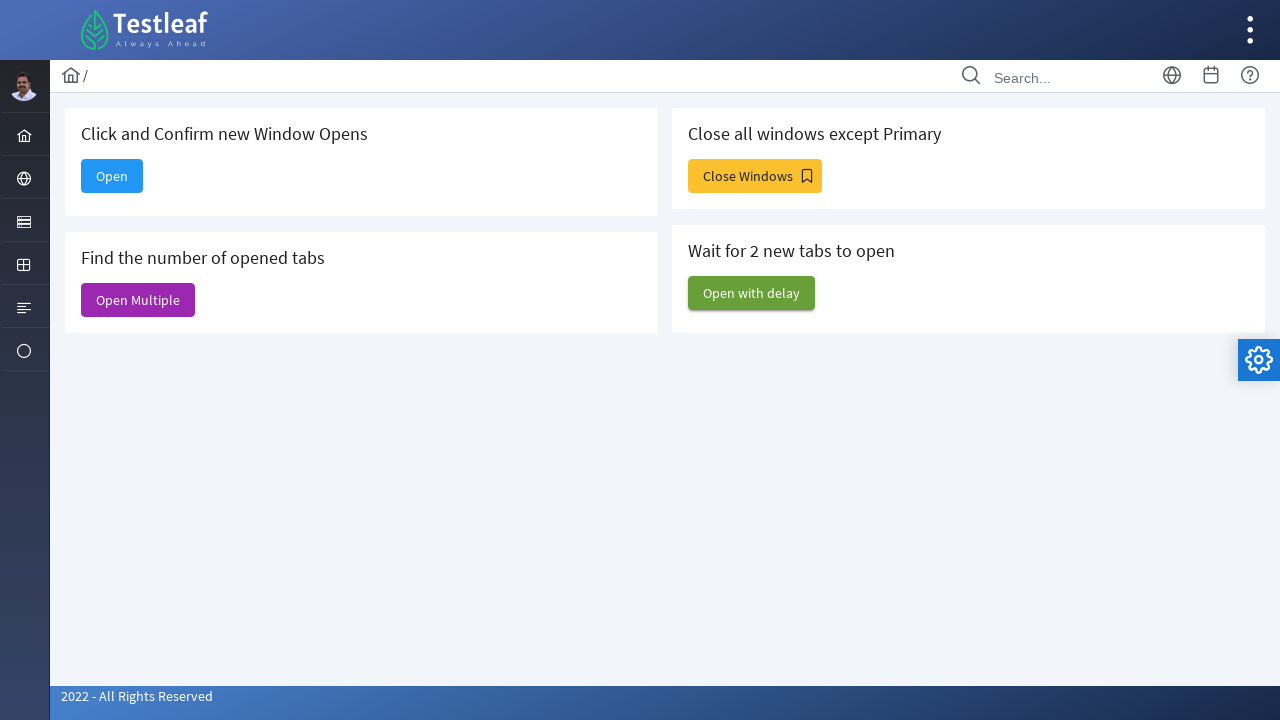

Waited for page to load completely
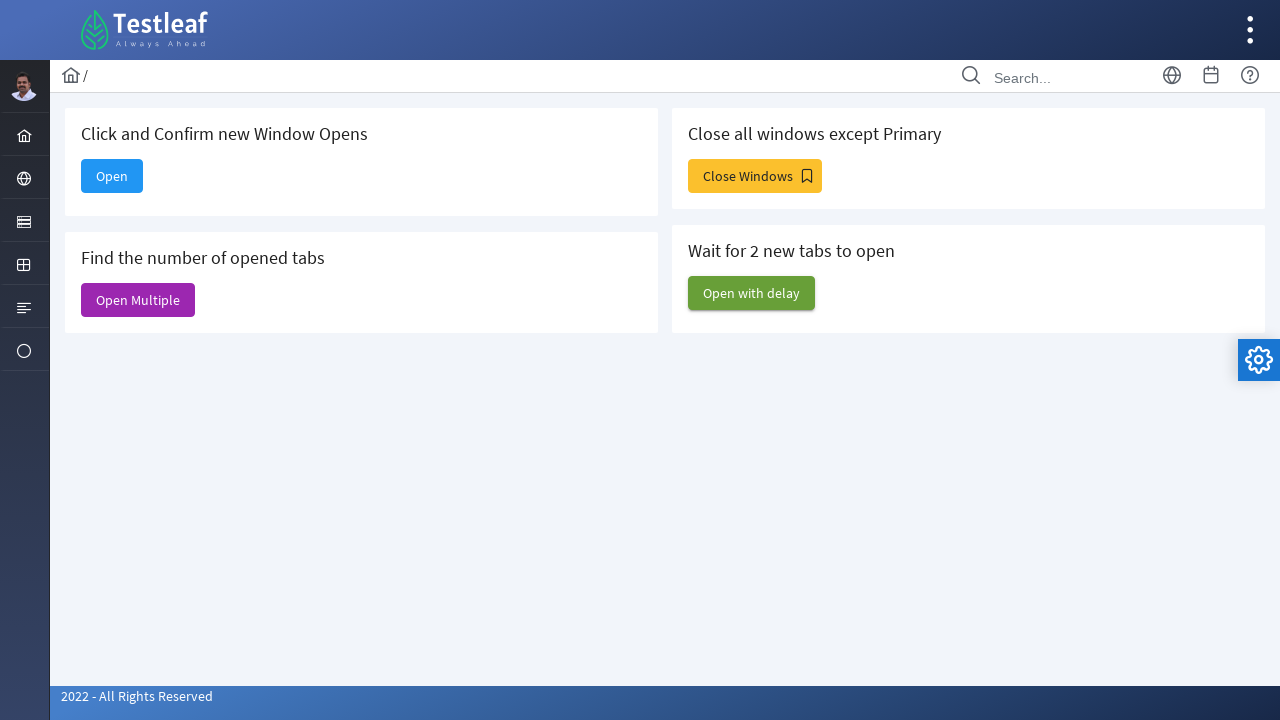

Retrieved page title: 'Window'
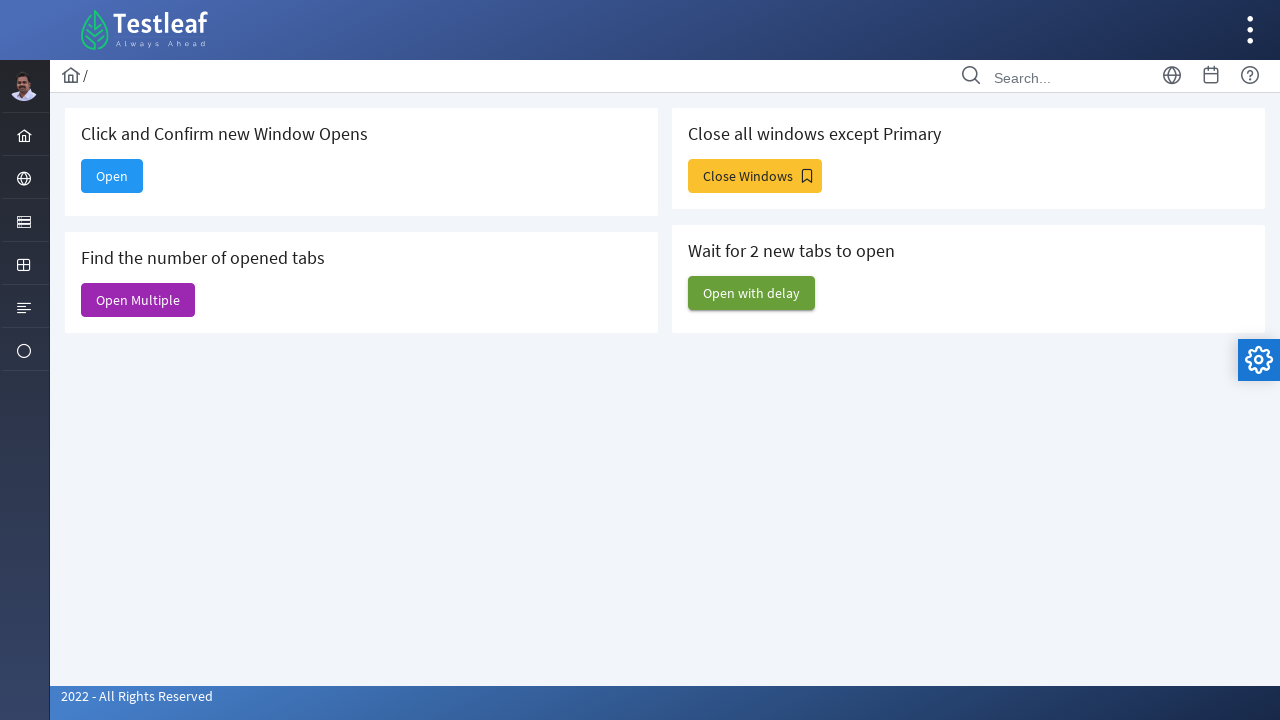

Waited for page to load completely
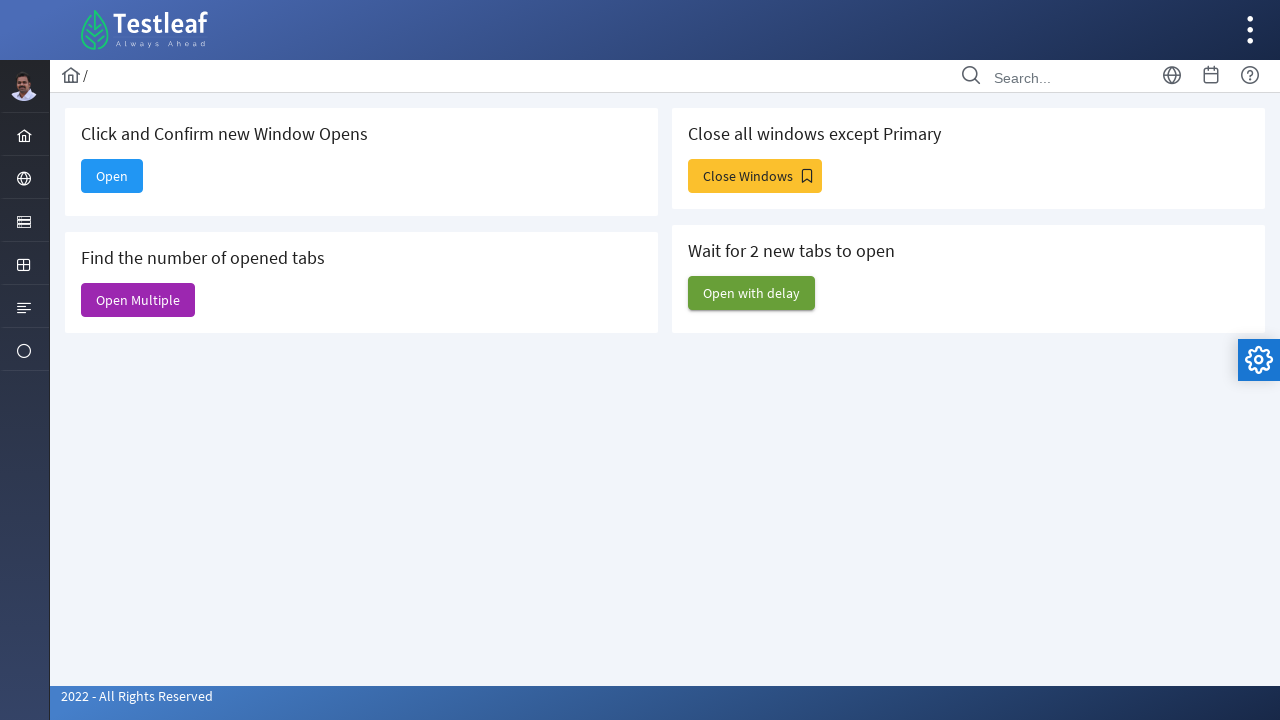

Retrieved page title: 'Alert'
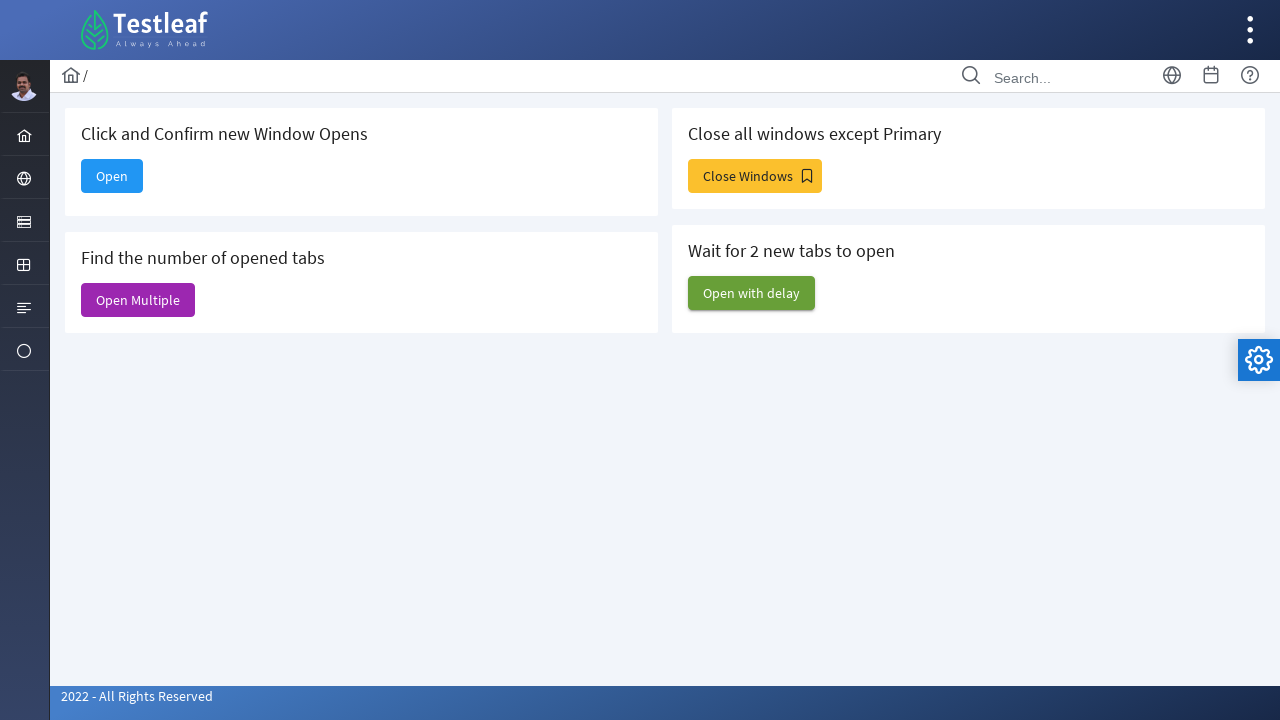

Waited for page to load completely
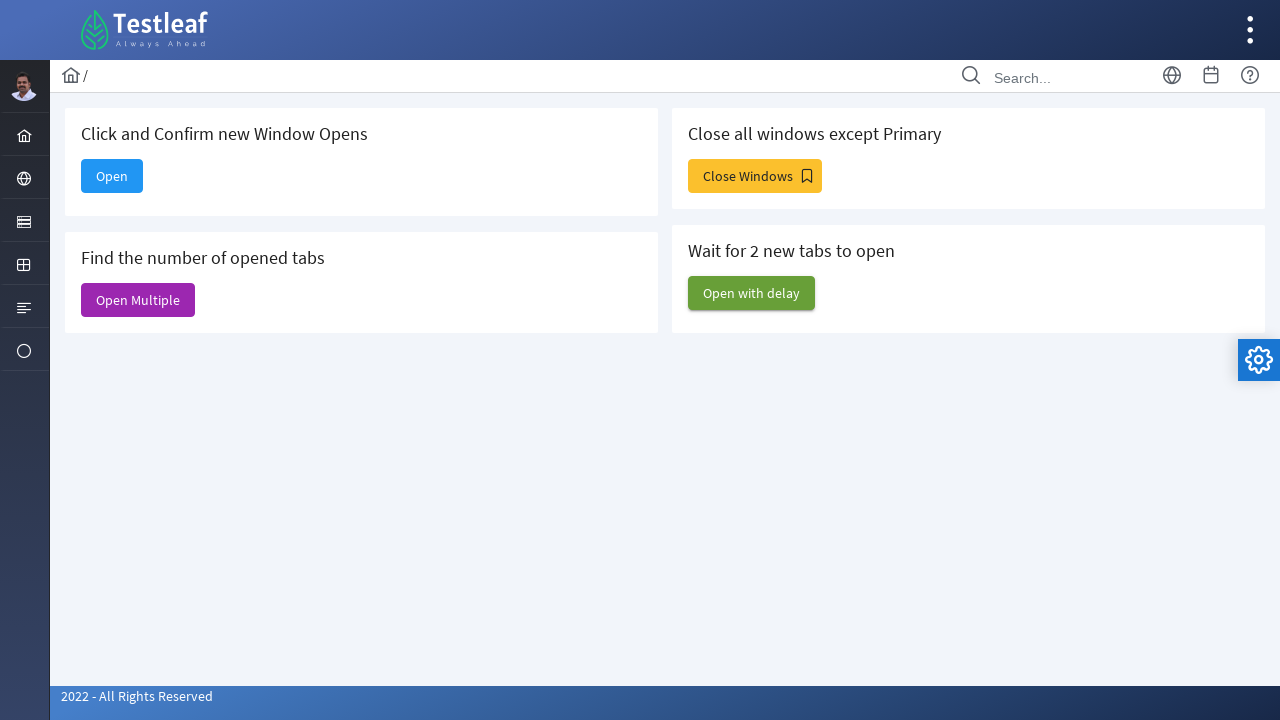

Retrieved page title: 'Input Components'
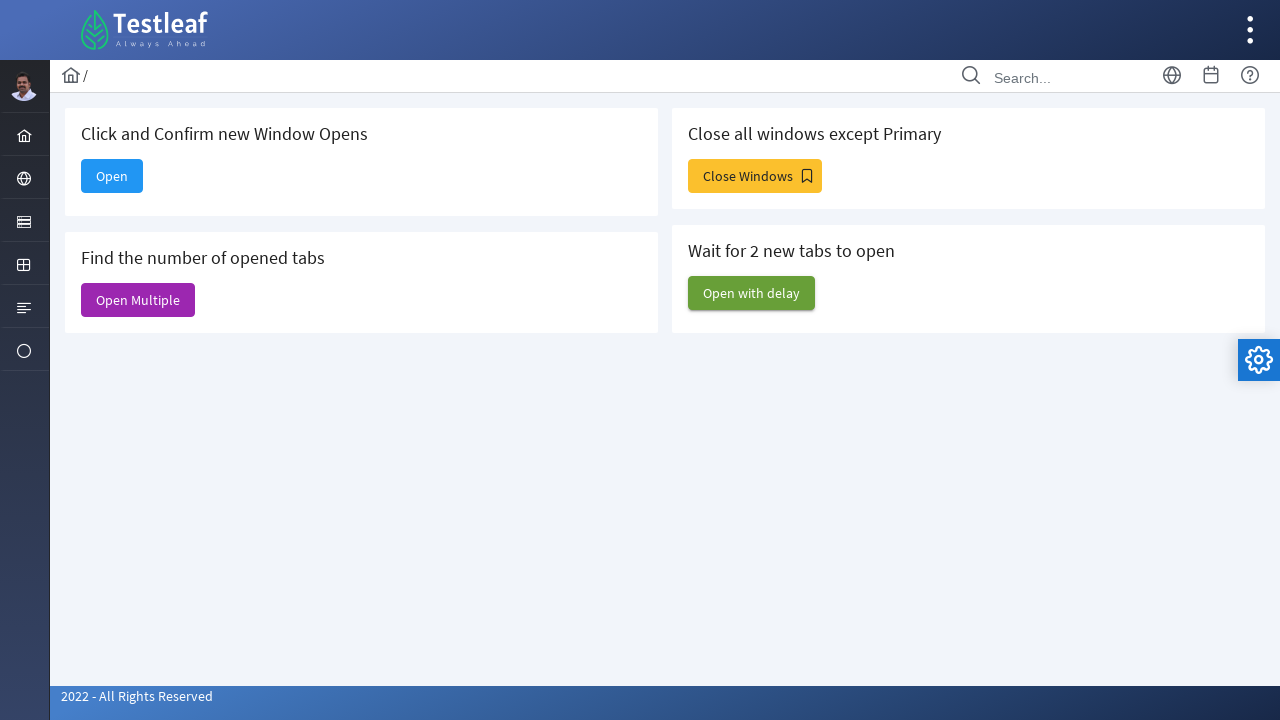

Waited for page to load completely
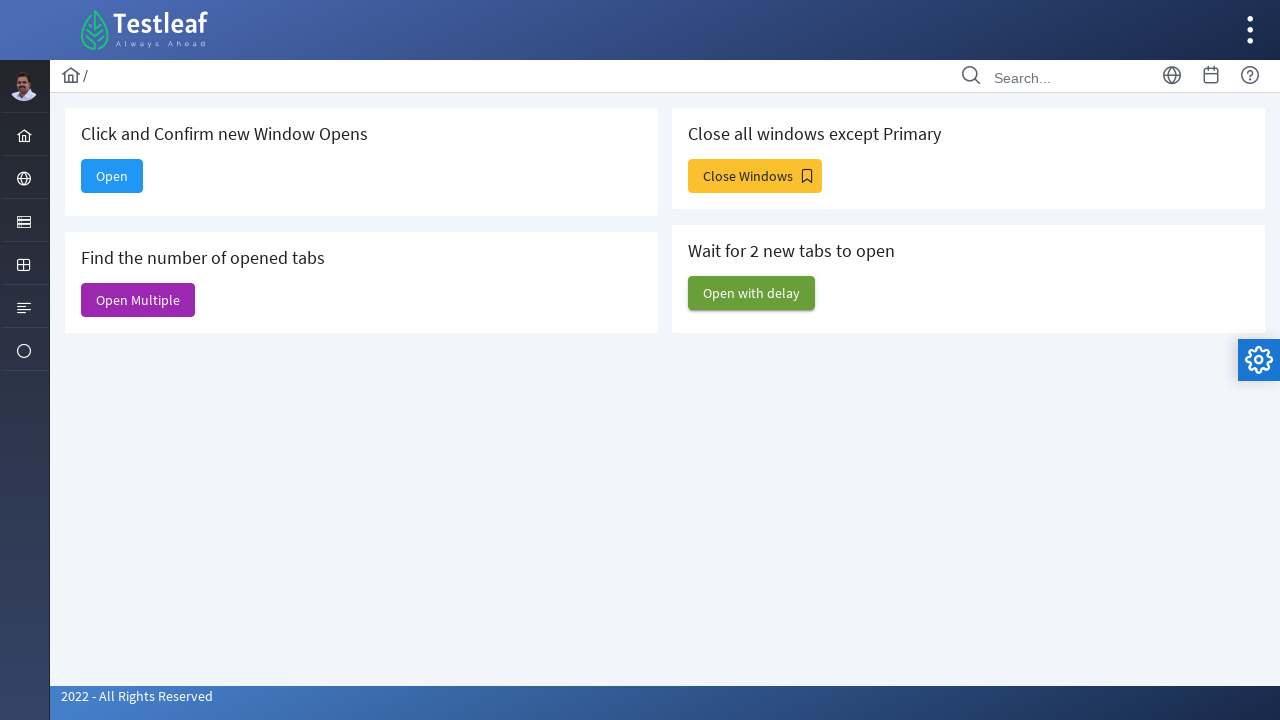

Retrieved page title: 'Dashboard'
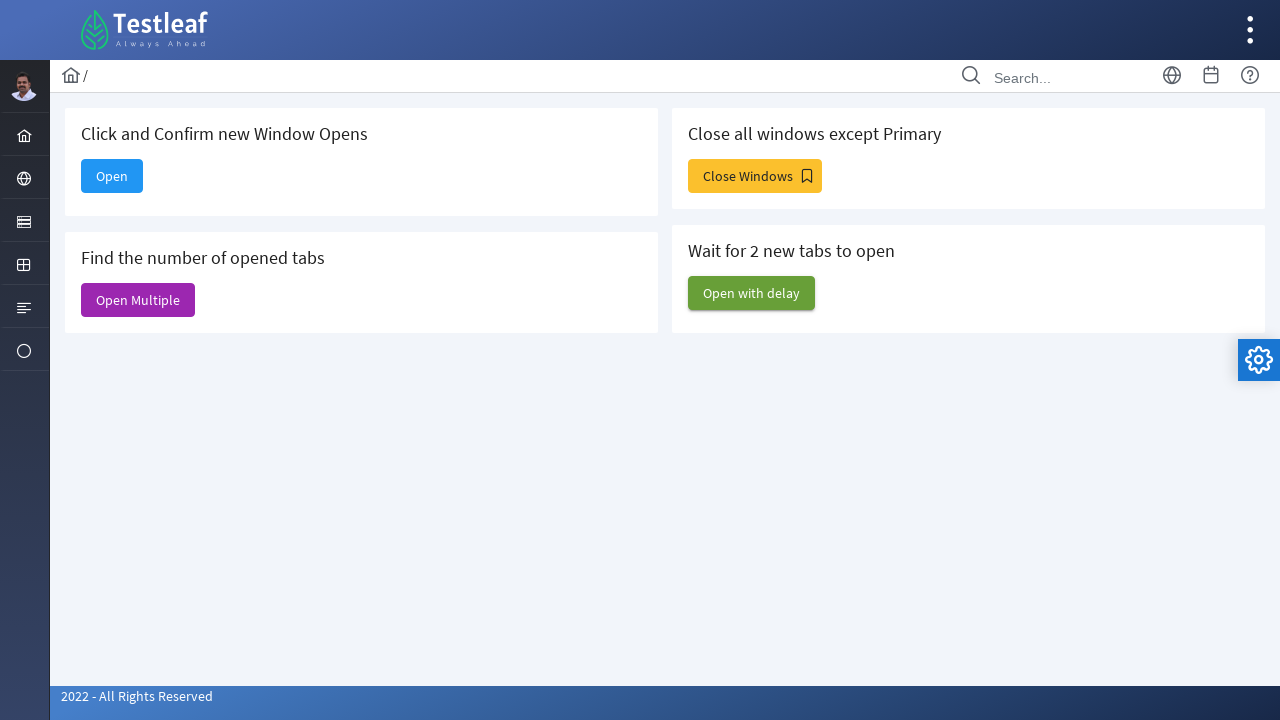

Waited for page to load completely
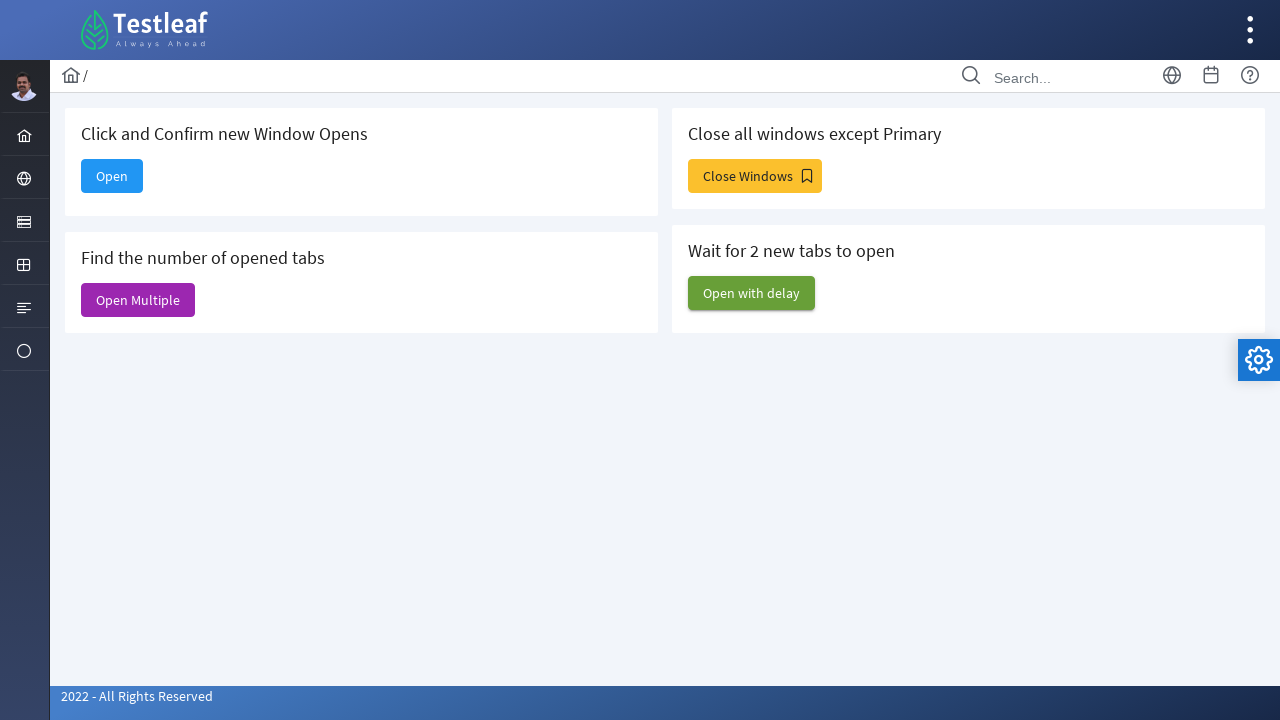

Retrieved page title: 'Web Table'
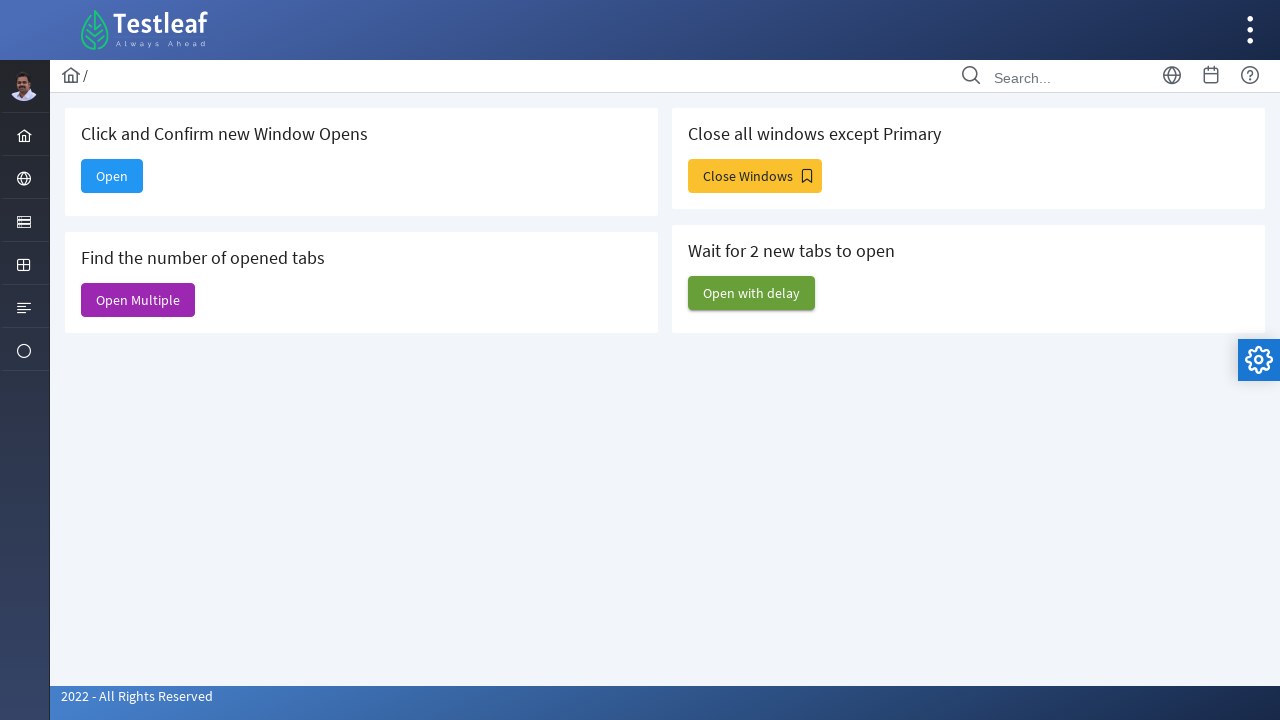

Found 'Web Table' page and filled global filter with 'France' on xpath=//input[@id='form:j_idt89:globalFilter']
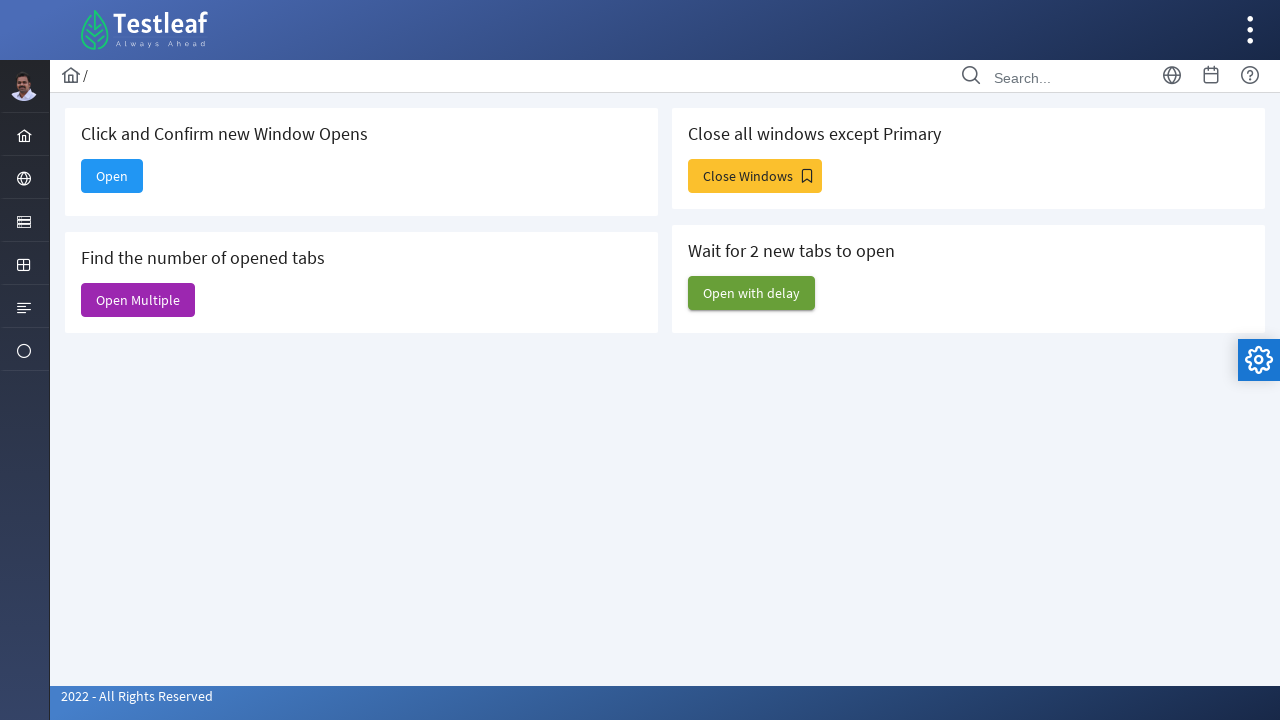

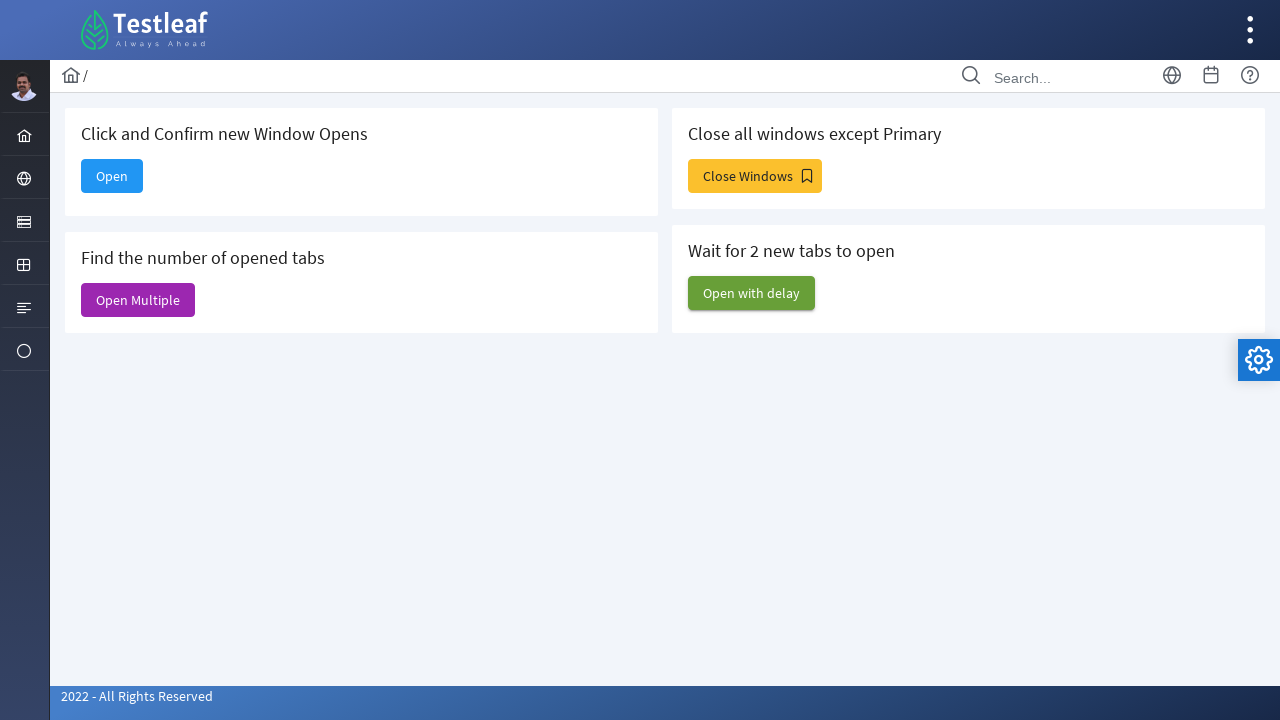